Tests a practice page by scrolling to a table, extracting values from the 4th column, summing them, and verifying the sum matches the displayed total amount

Starting URL: https://rahulshettyacademy.com/AutomationPractice/

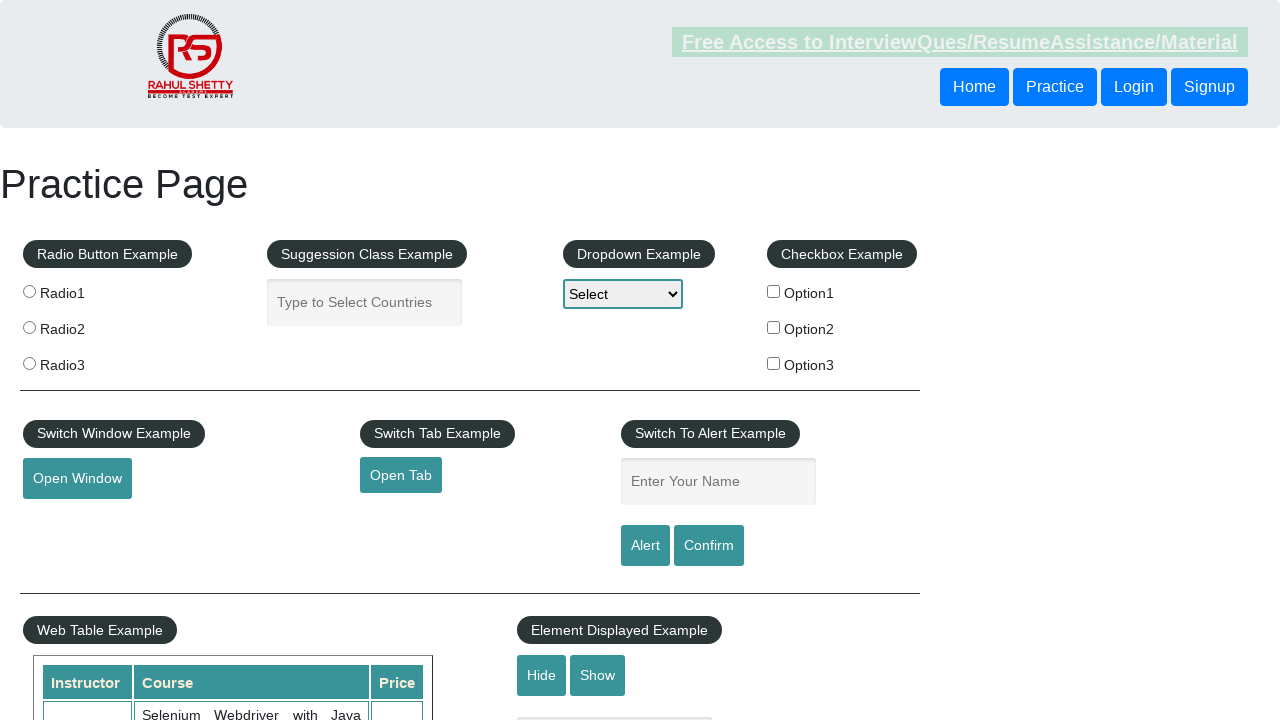

Scrolled table container to reveal all rows
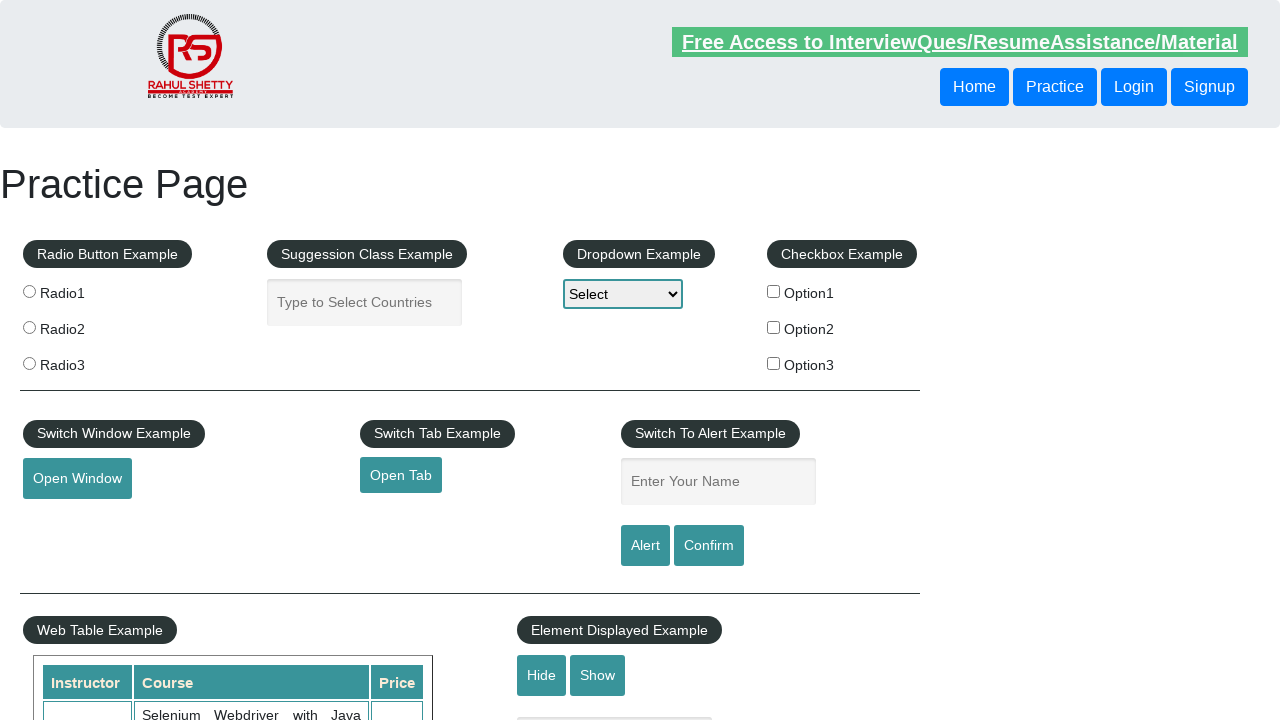

Table cells in 4th column are now visible
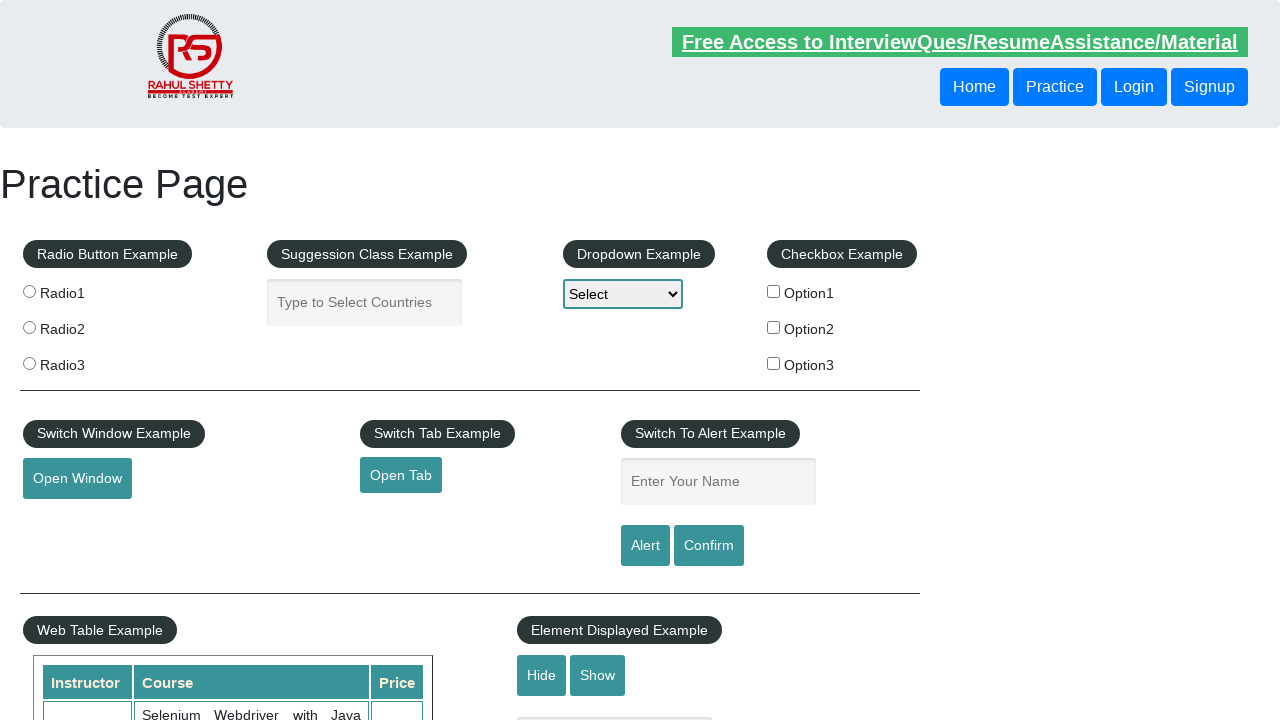

Retrieved all table cells from 4th column
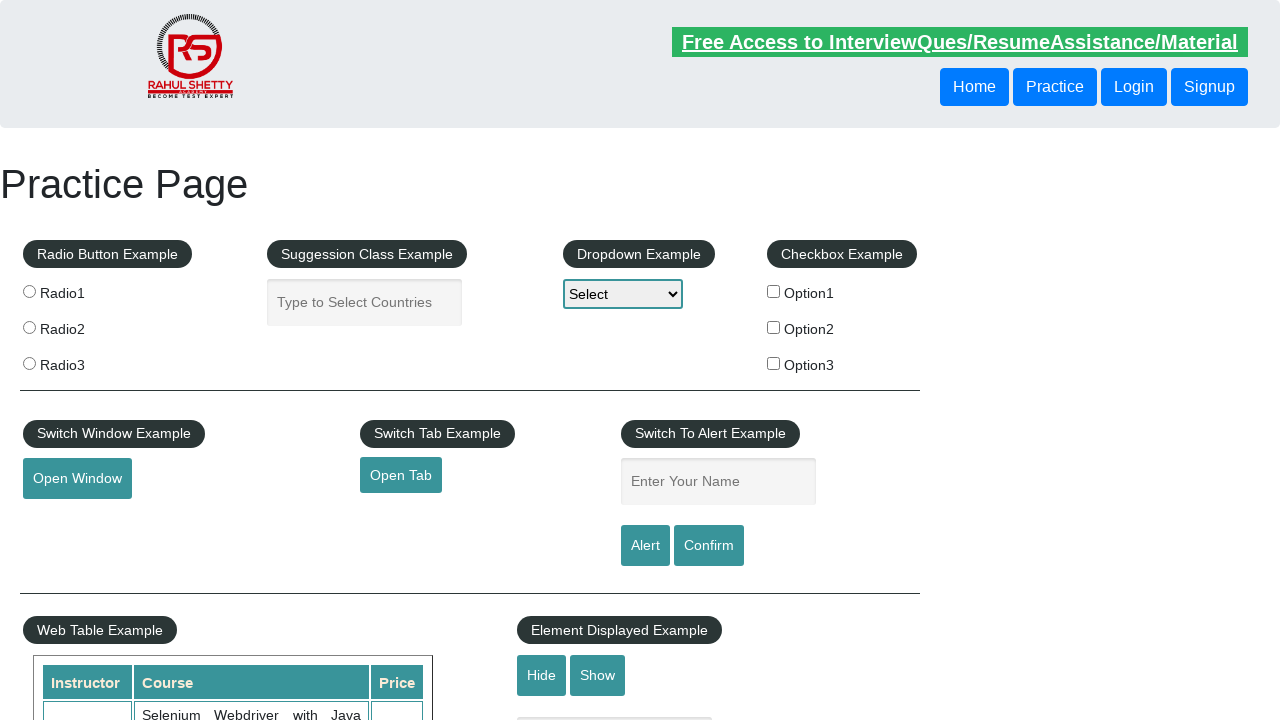

Extracted and summed all values from 4th column: 296
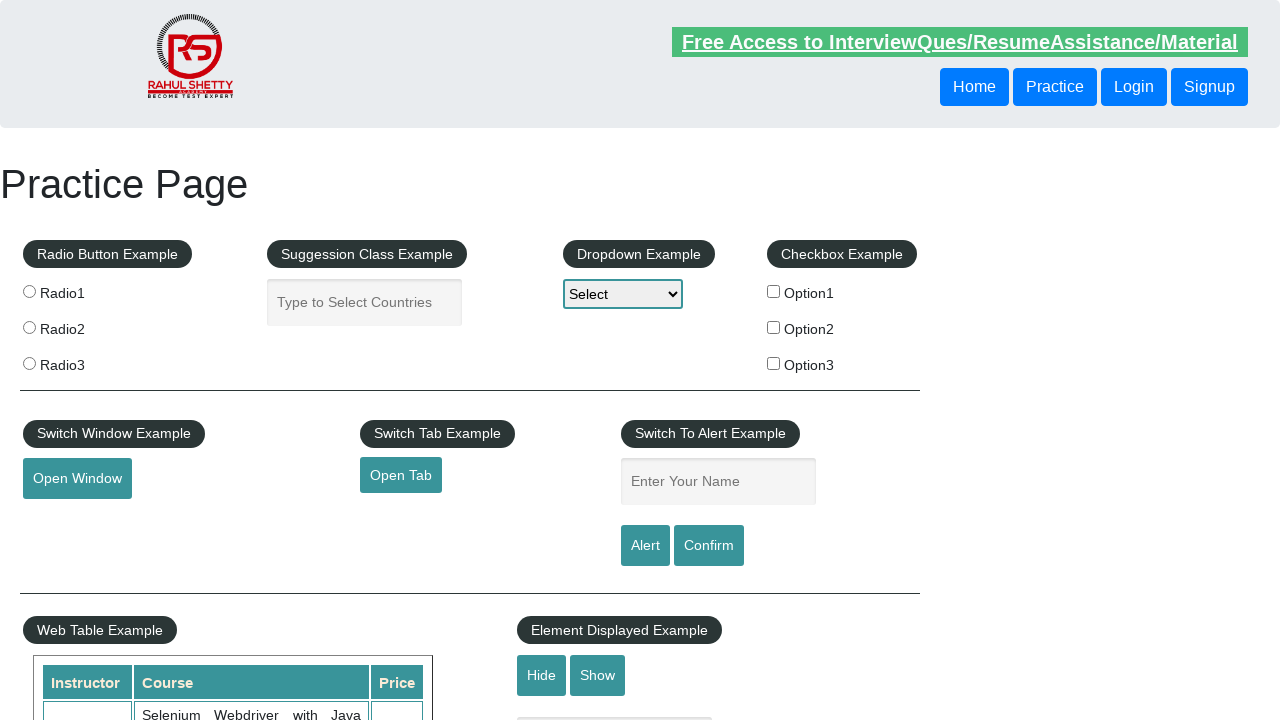

Retrieved displayed total amount text
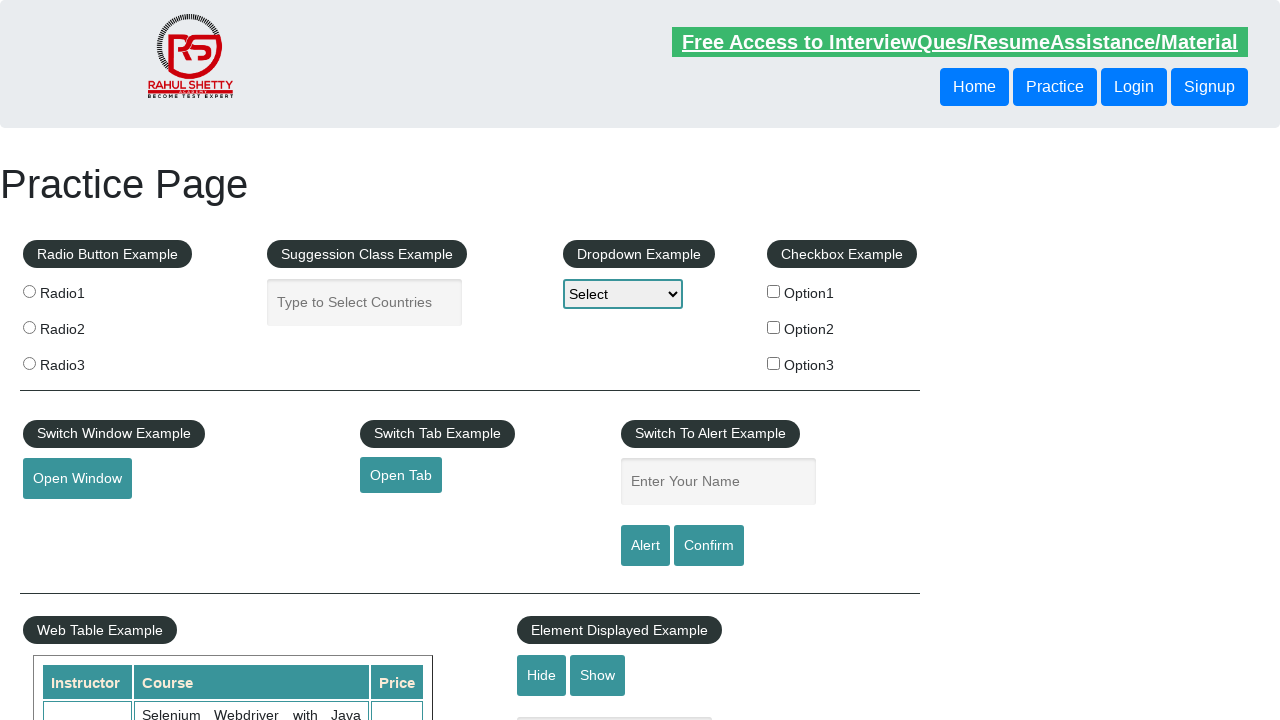

Parsed displayed total amount: 296
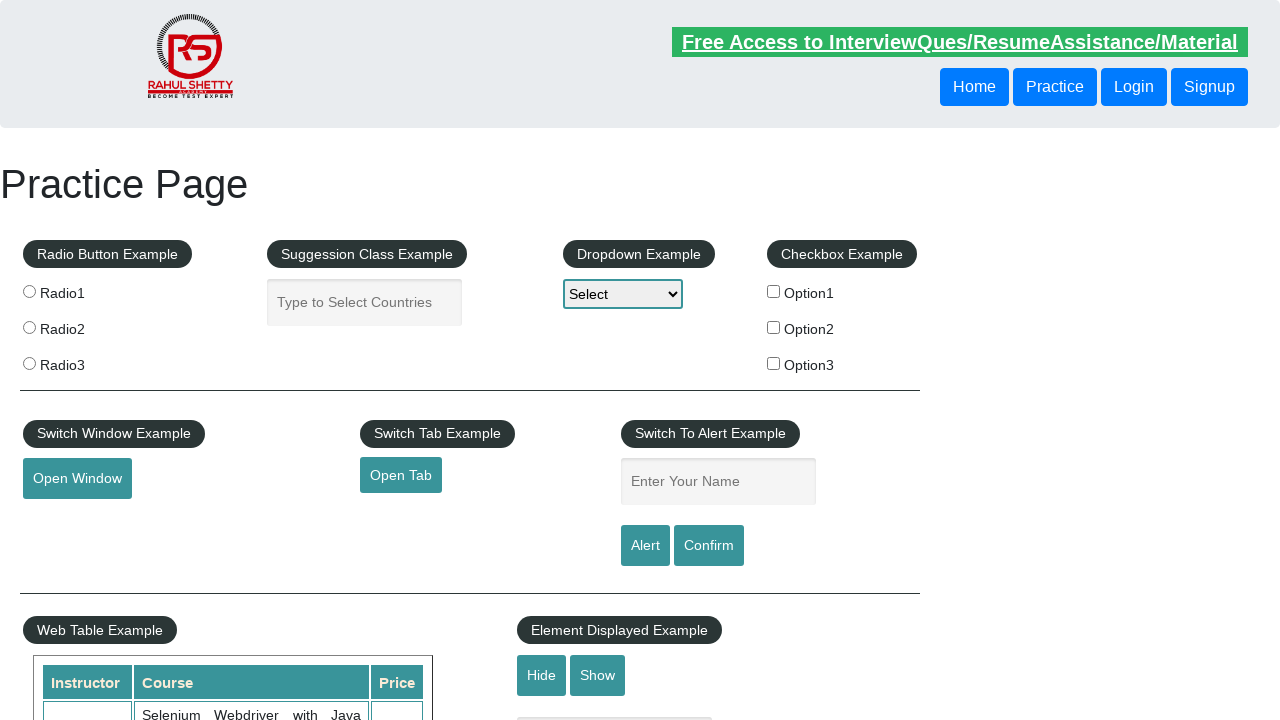

Verified calculated sum (296) matches displayed total (296)
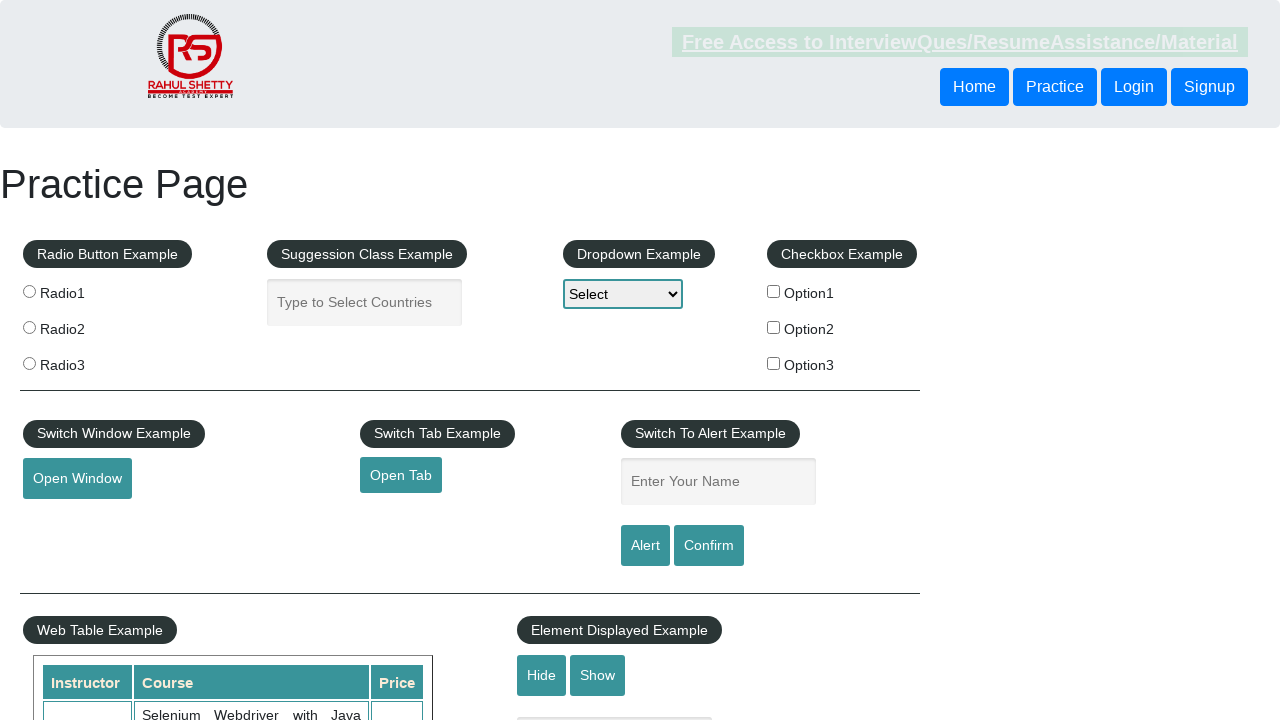

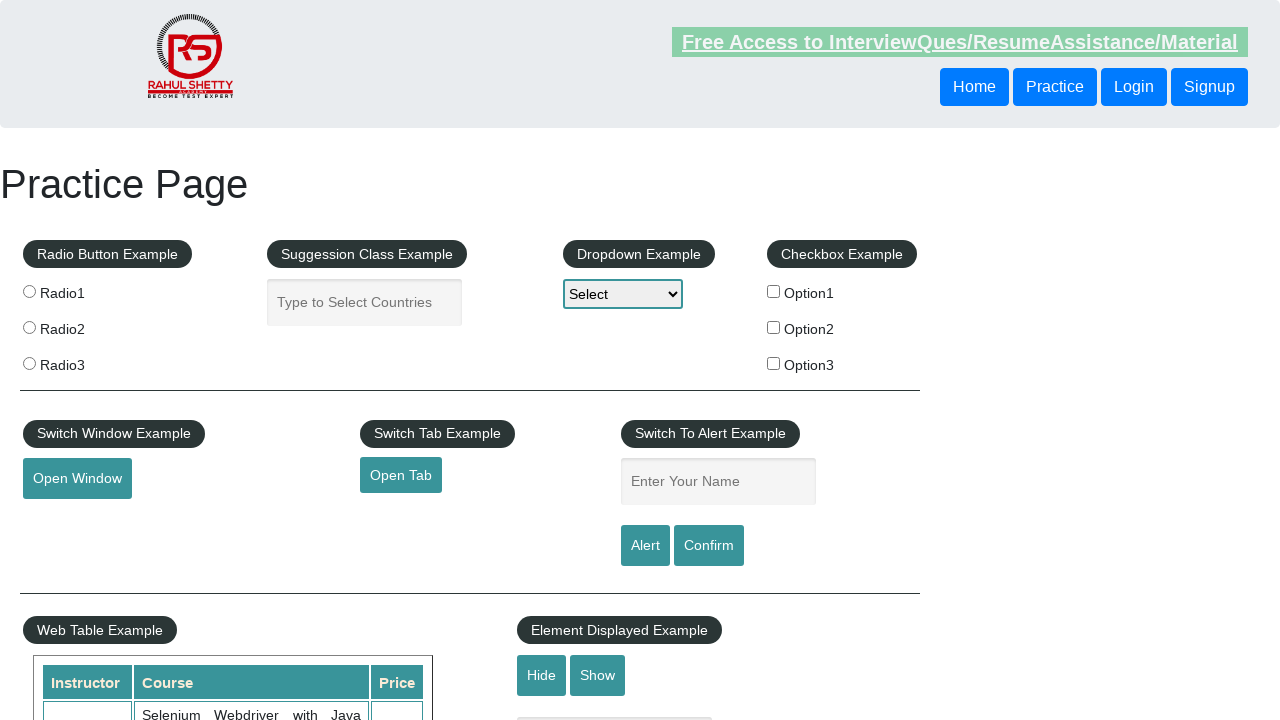